Tests dynamic AJAX loading by clicking a Start button and waiting for dynamically loaded content to appear, then verifying the expected text is displayed.

Starting URL: https://the-internet.herokuapp.com/dynamic_loading/1

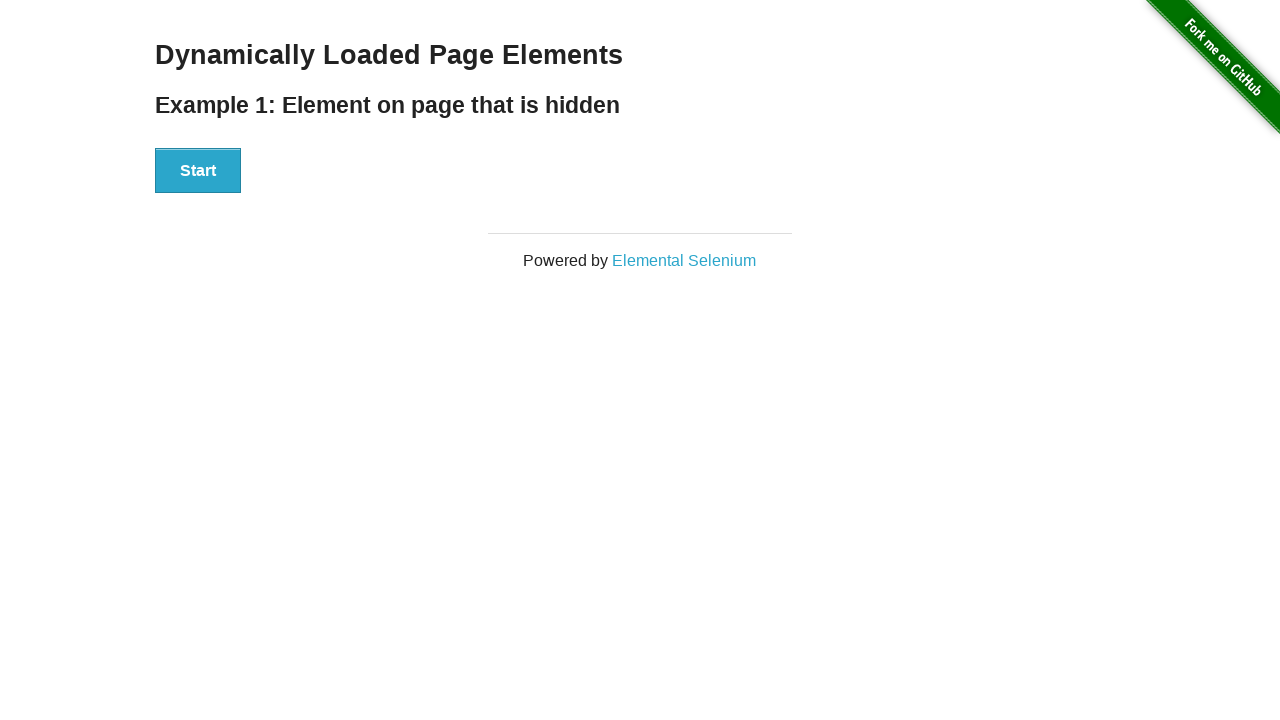

Clicked Start button to trigger AJAX loading at (198, 171) on #start button
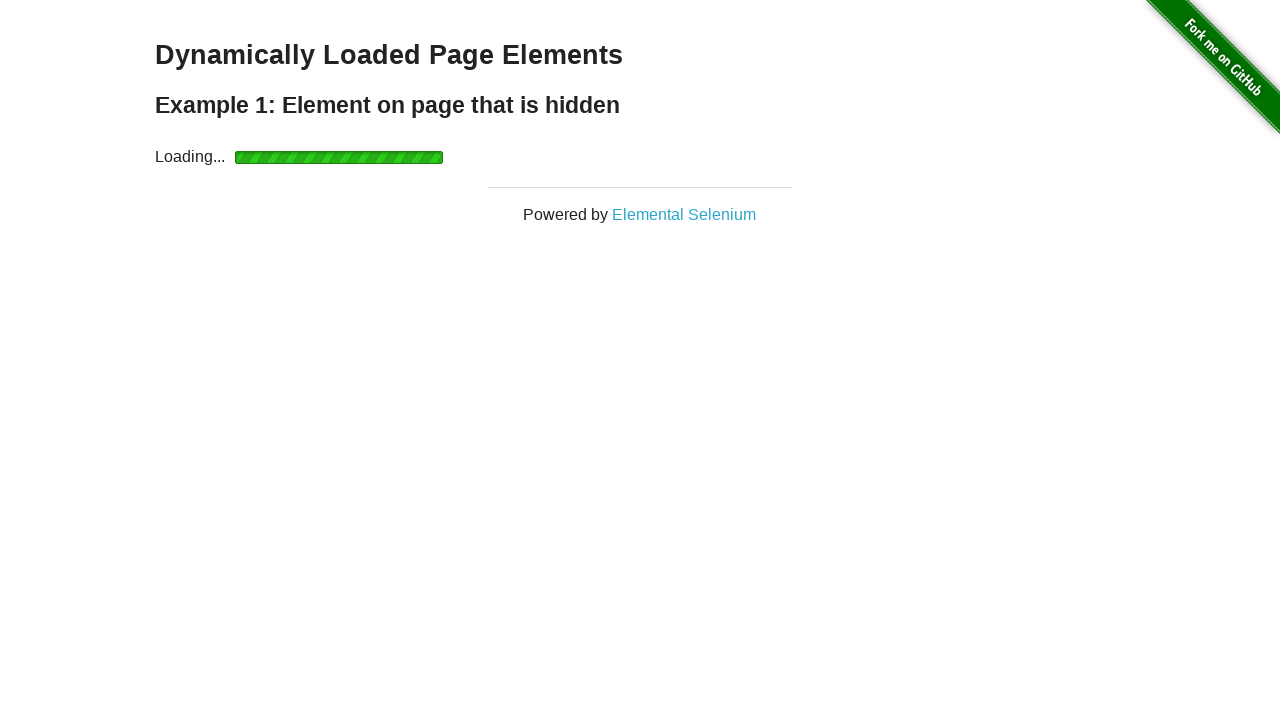

Waited for dynamically loaded content to appear
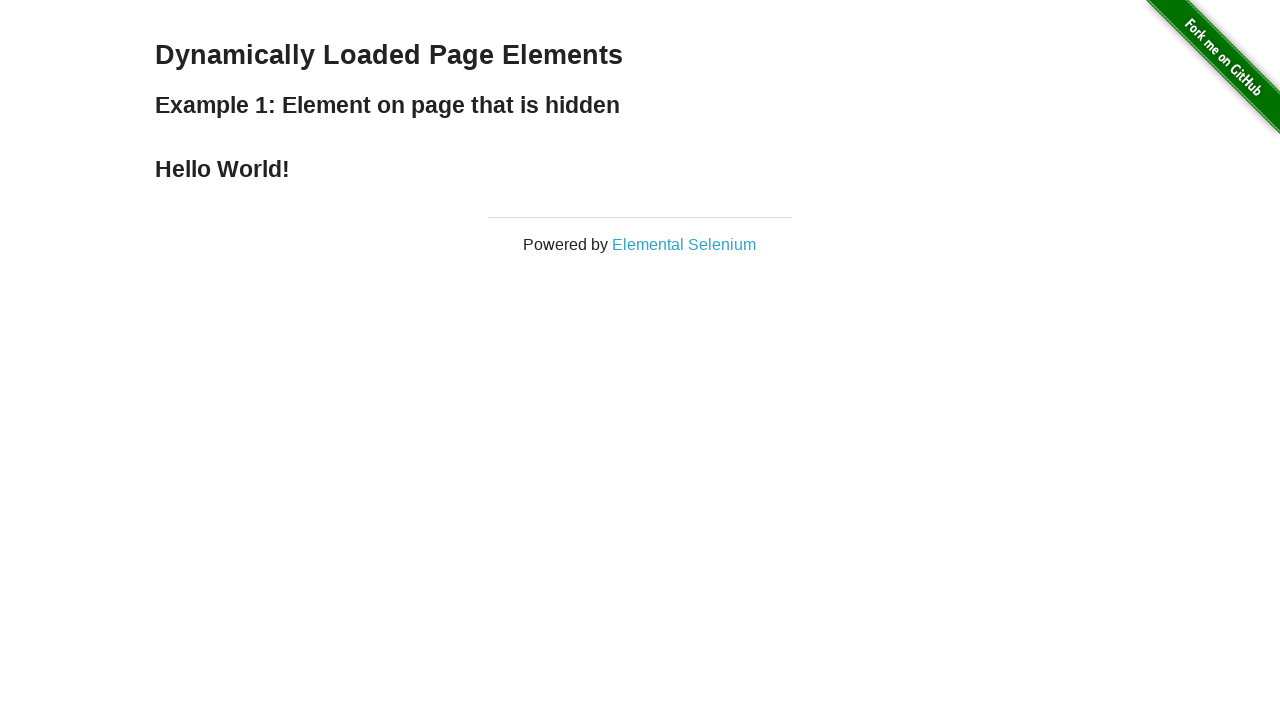

Retrieved text content from loaded element
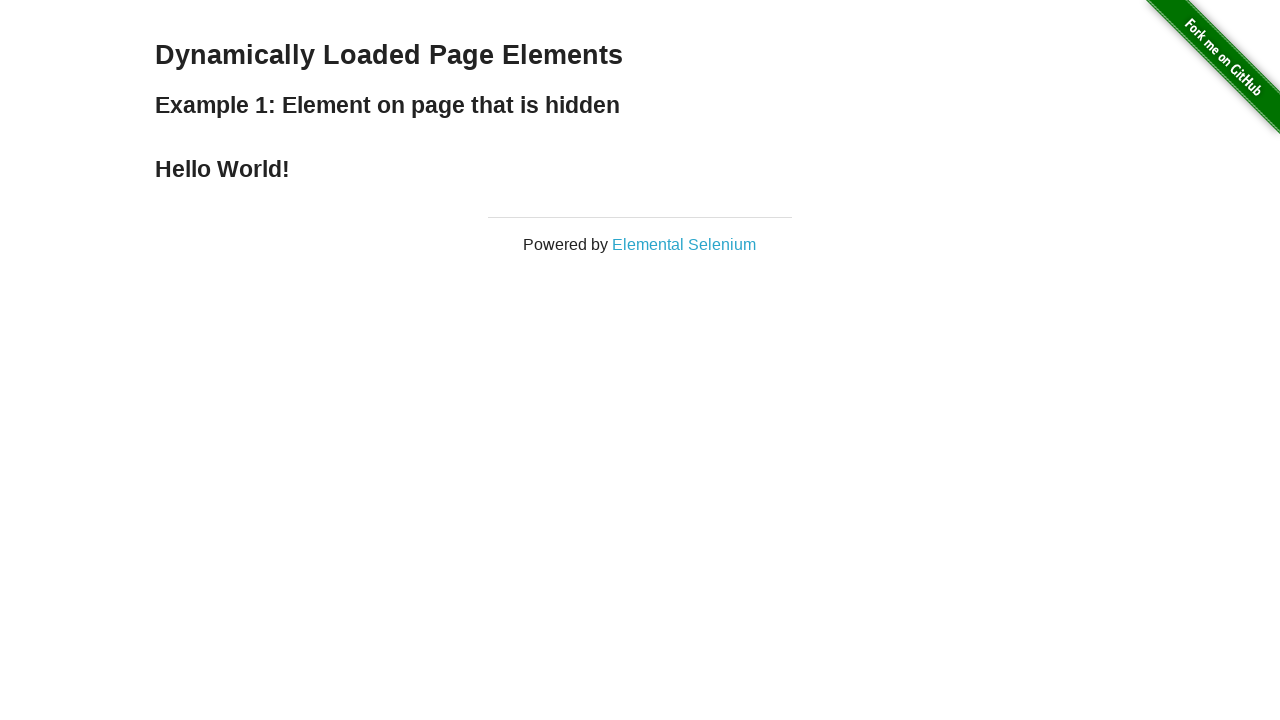

Verified loaded text matches expected value 'Hello World!'
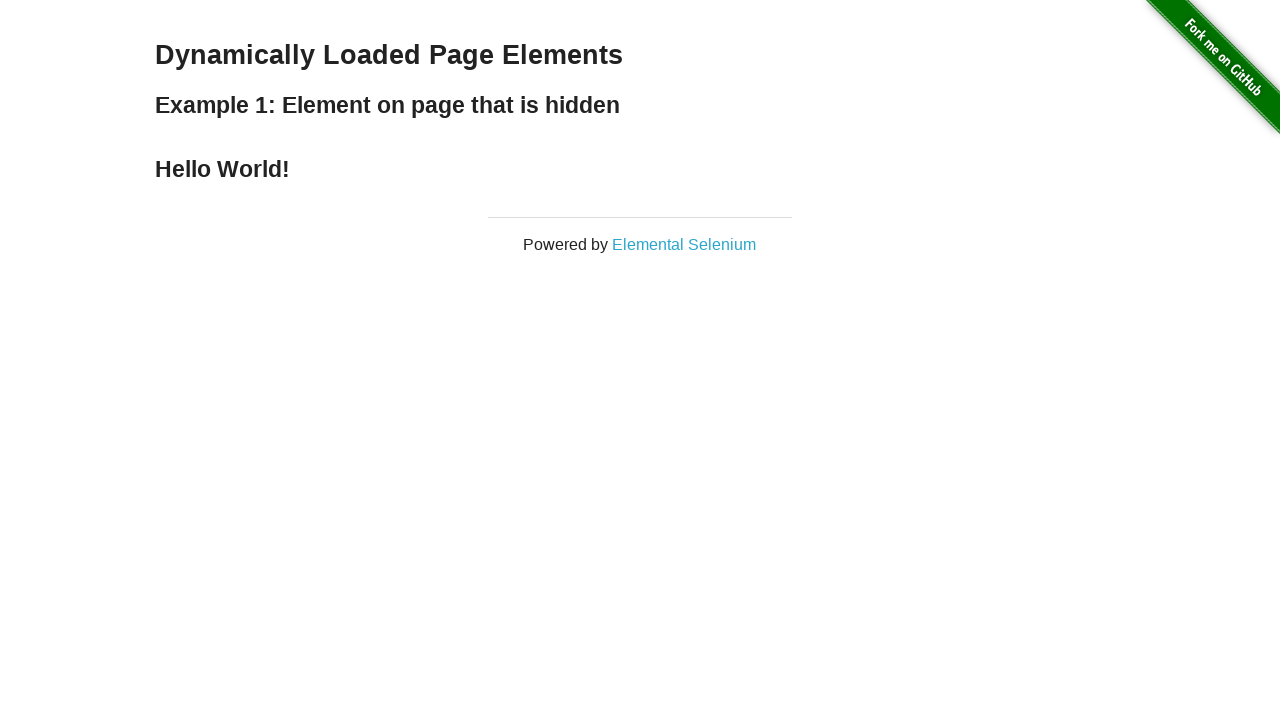

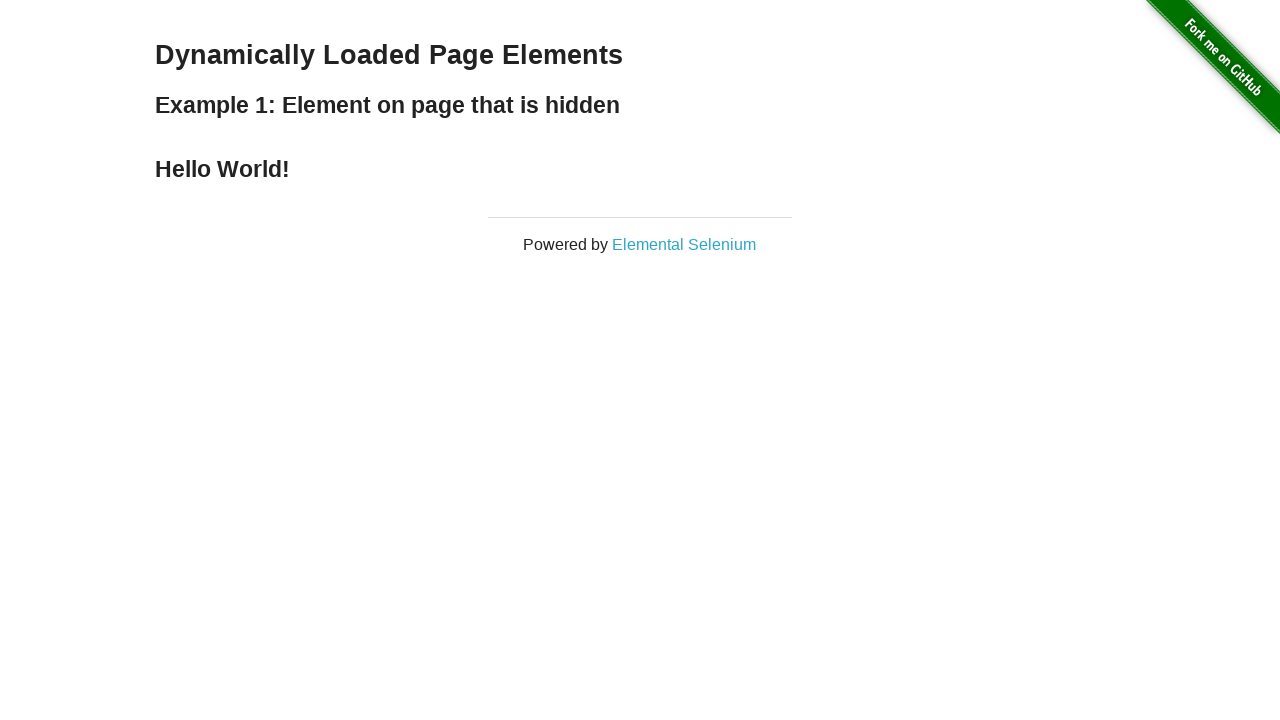